Tests the SHL product catalog filtering functionality by selecting a job family filter from dropdown menus and submitting the filter form, then verifying that results are displayed.

Starting URL: https://www.shl.com/solutions/products/product-catalog/

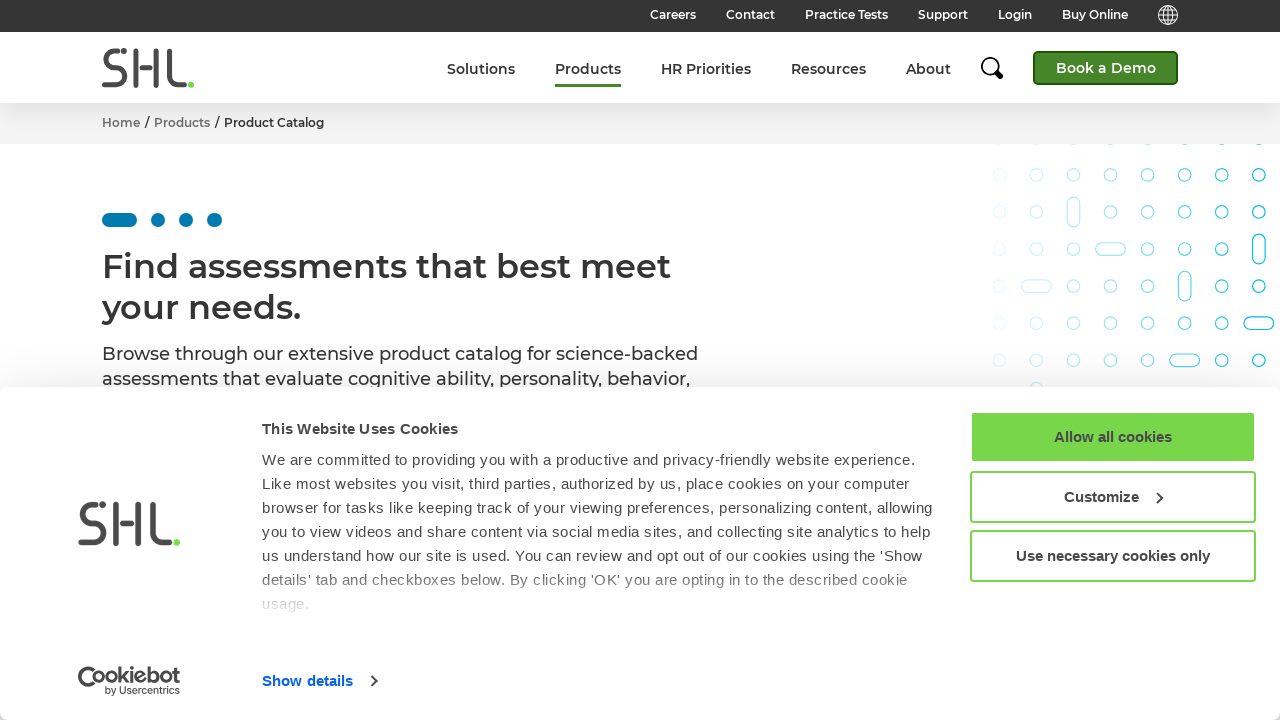

Clicked dropdown trigger for Form_FilteringForm_job_family_Holder at (190, 360) on #Form_FilteringForm_job_family_Holder .choices
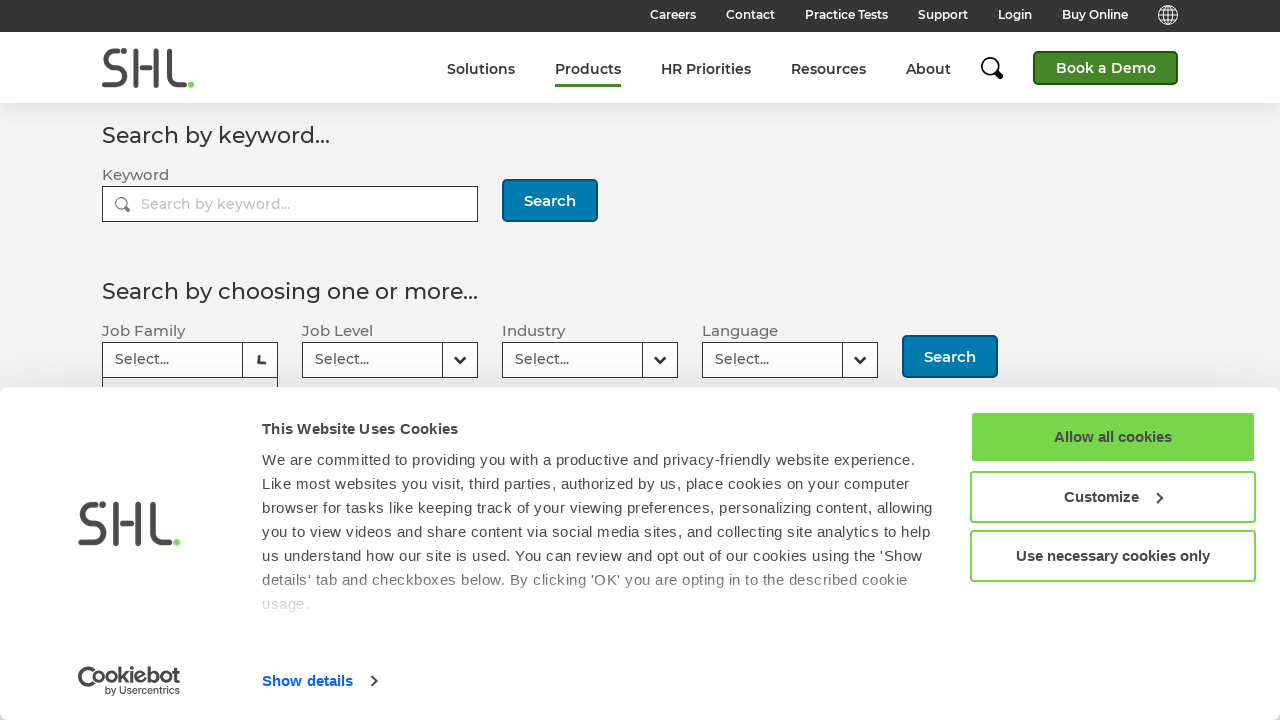

Dropdown menu opened for Form_FilteringForm_job_family_Holder
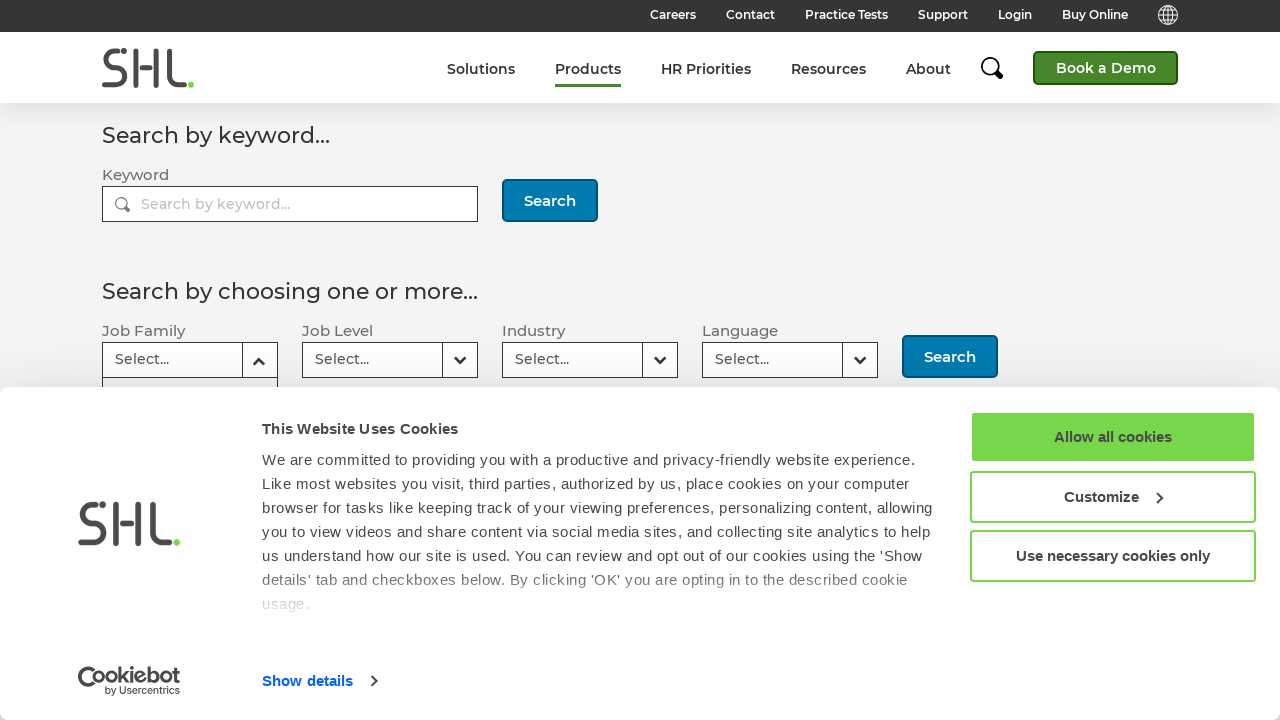

Selected 'Safety' from Form_FilteringForm_job_family_Holder dropdown
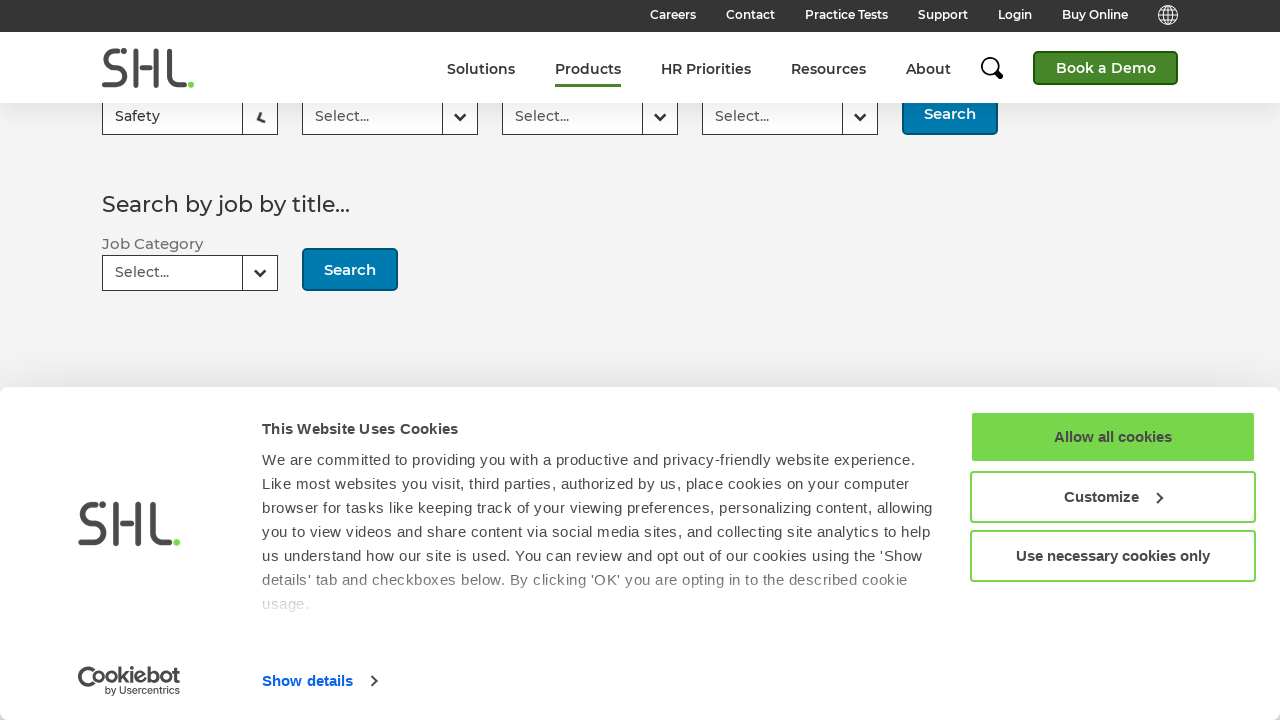

Clicked filter form submit button at (950, 114) on #Form_FilteringForm_action_doFilteringForm
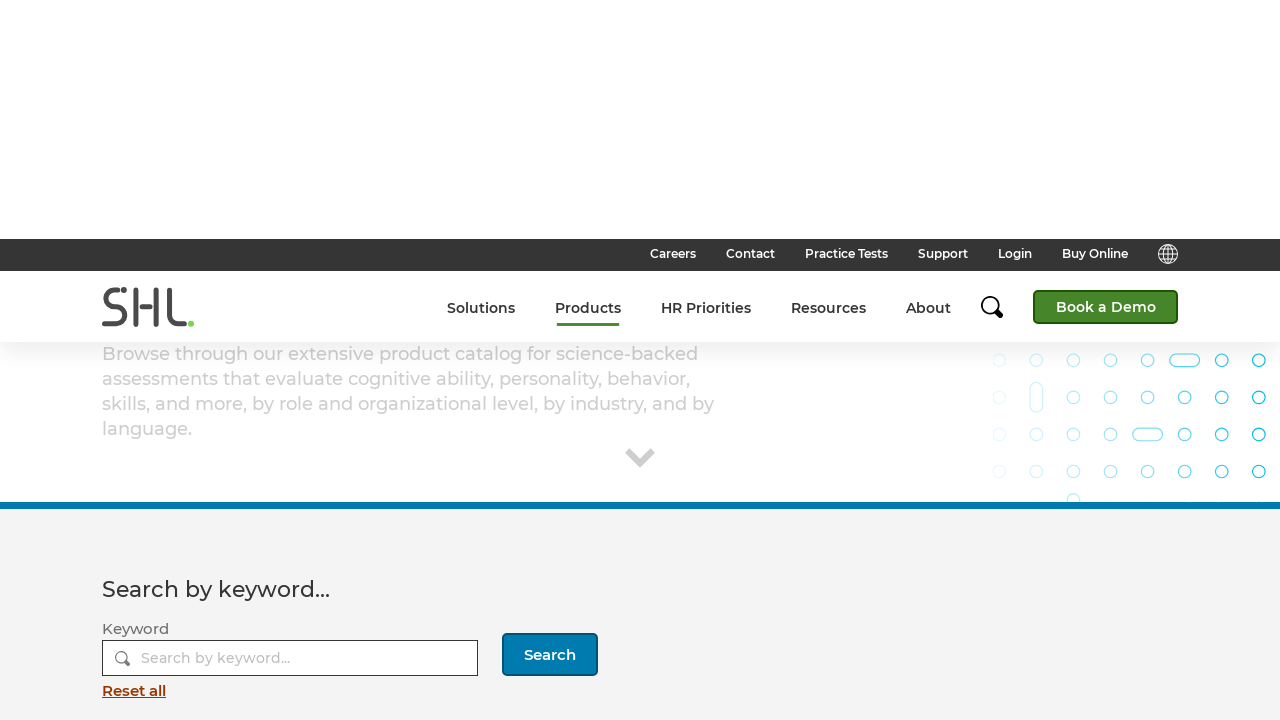

Filtered product catalog results loaded successfully
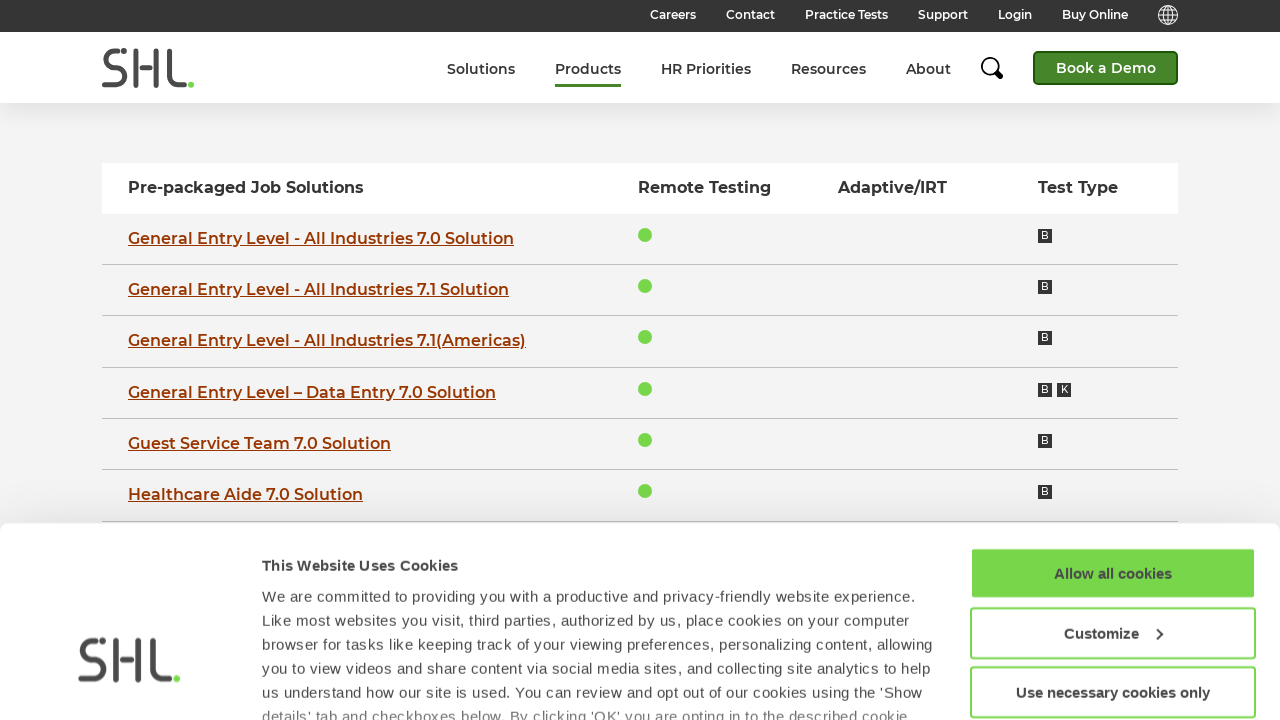

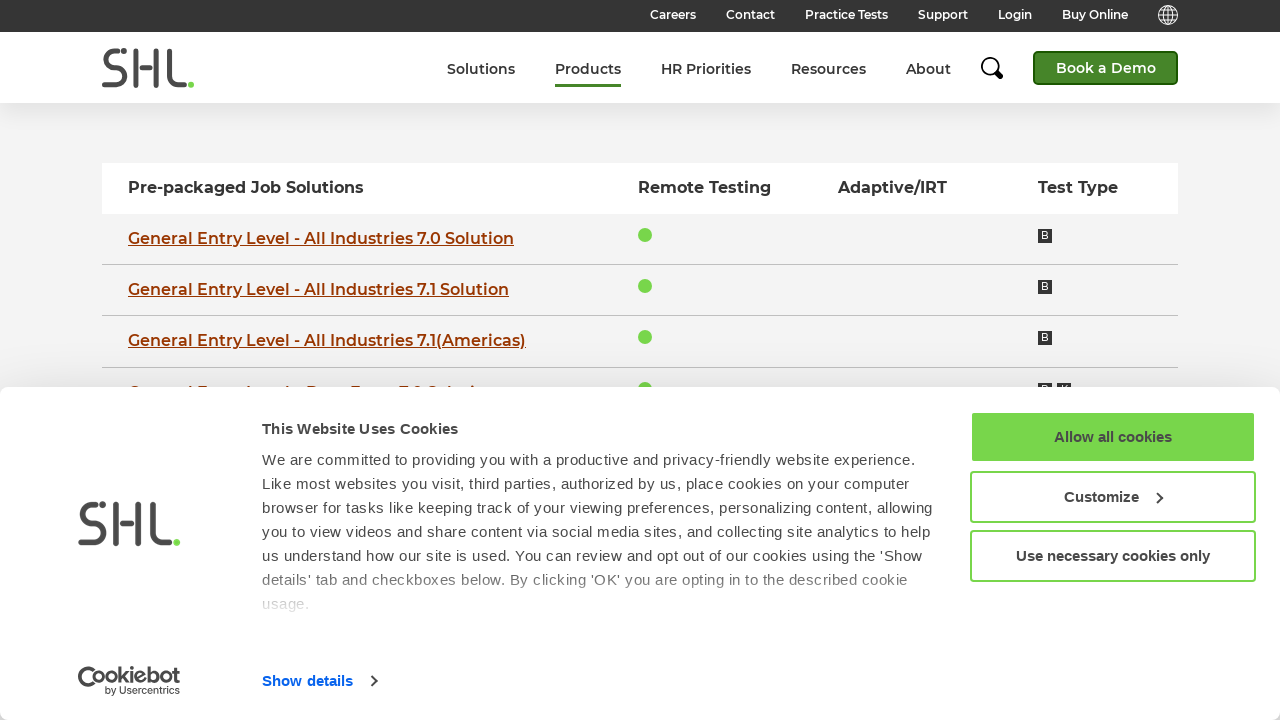